Tests form interaction using relative XPath by clearing and filling the first name field on the student registration form.

Starting URL: https://demoqa.com/automation-practice-form

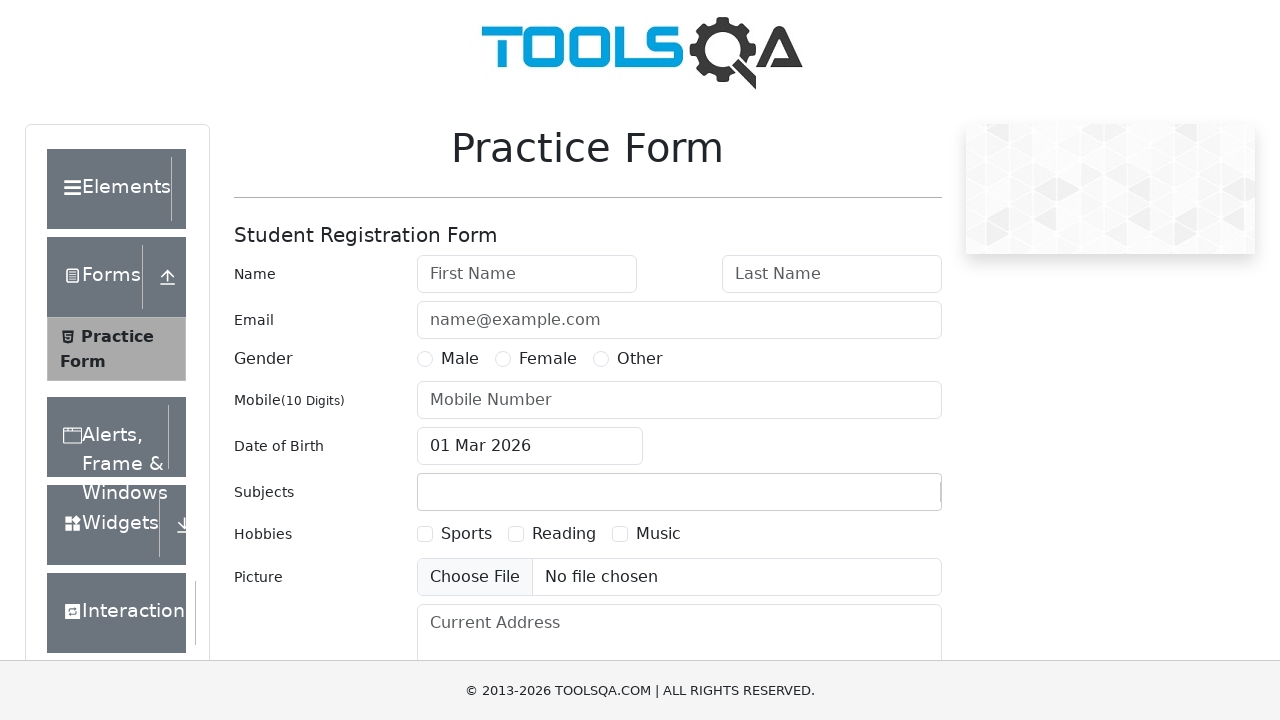

Cleared the first name field on input#firstName
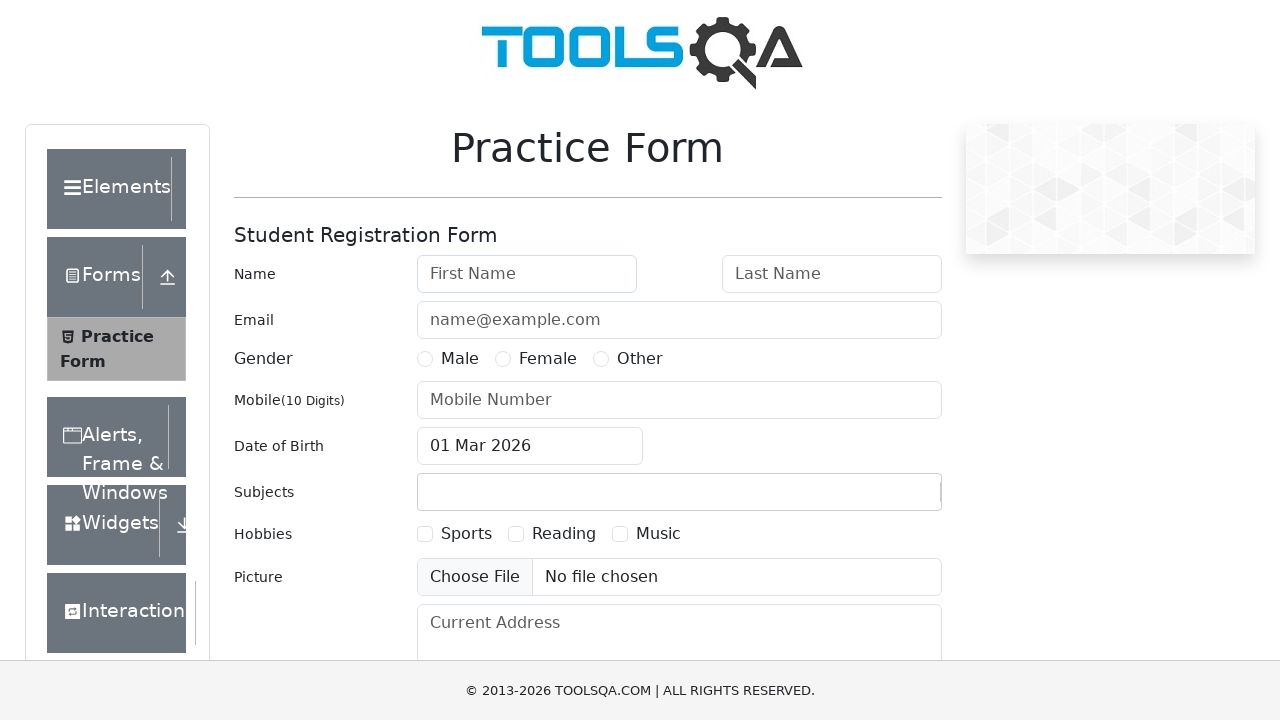

Filled first name field with 'Ebrahim Hossain' on input#firstName
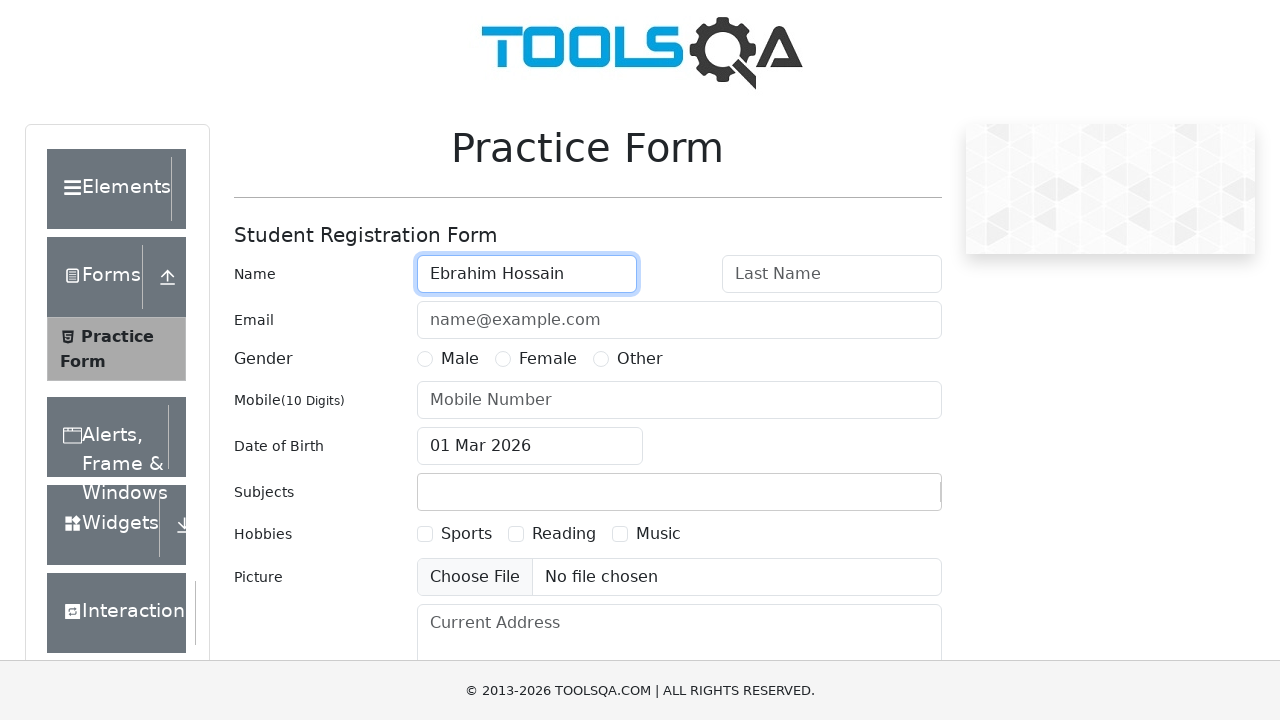

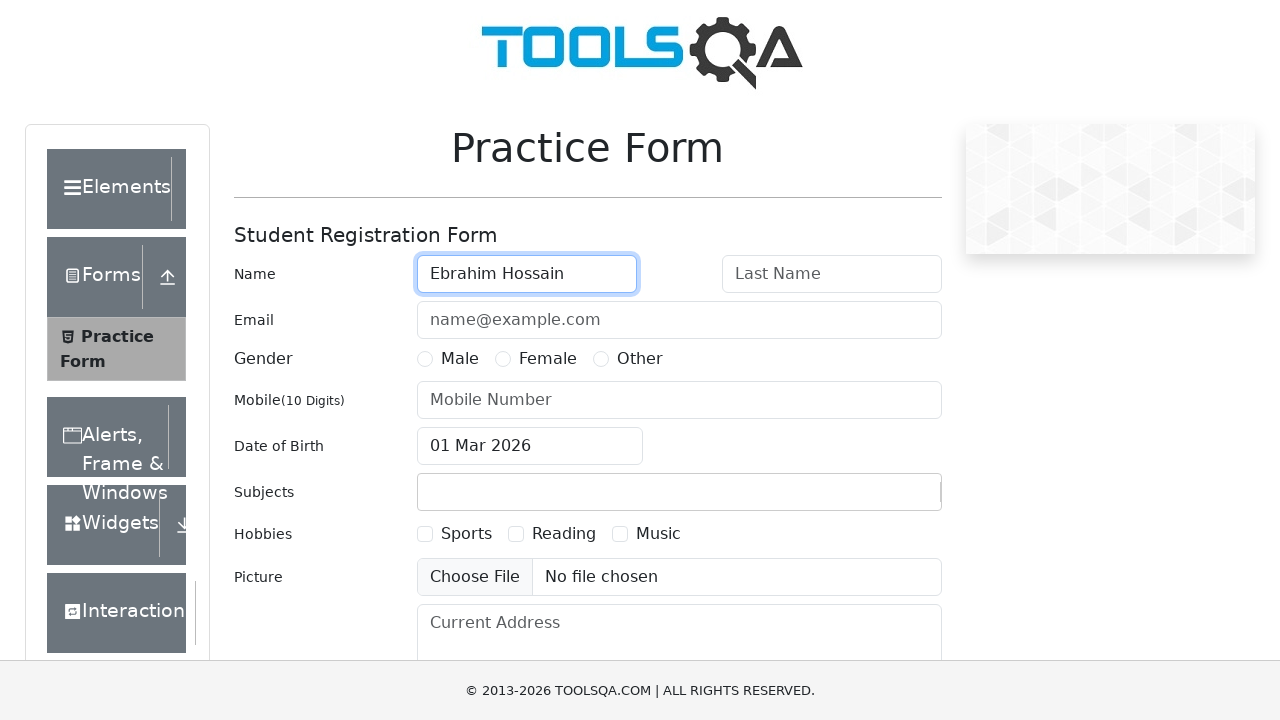